Fills out a practice form on DemoQA with personal information including name, email, phone number, gender selection, and hobbies

Starting URL: https://demoqa.com/automation-practice-form

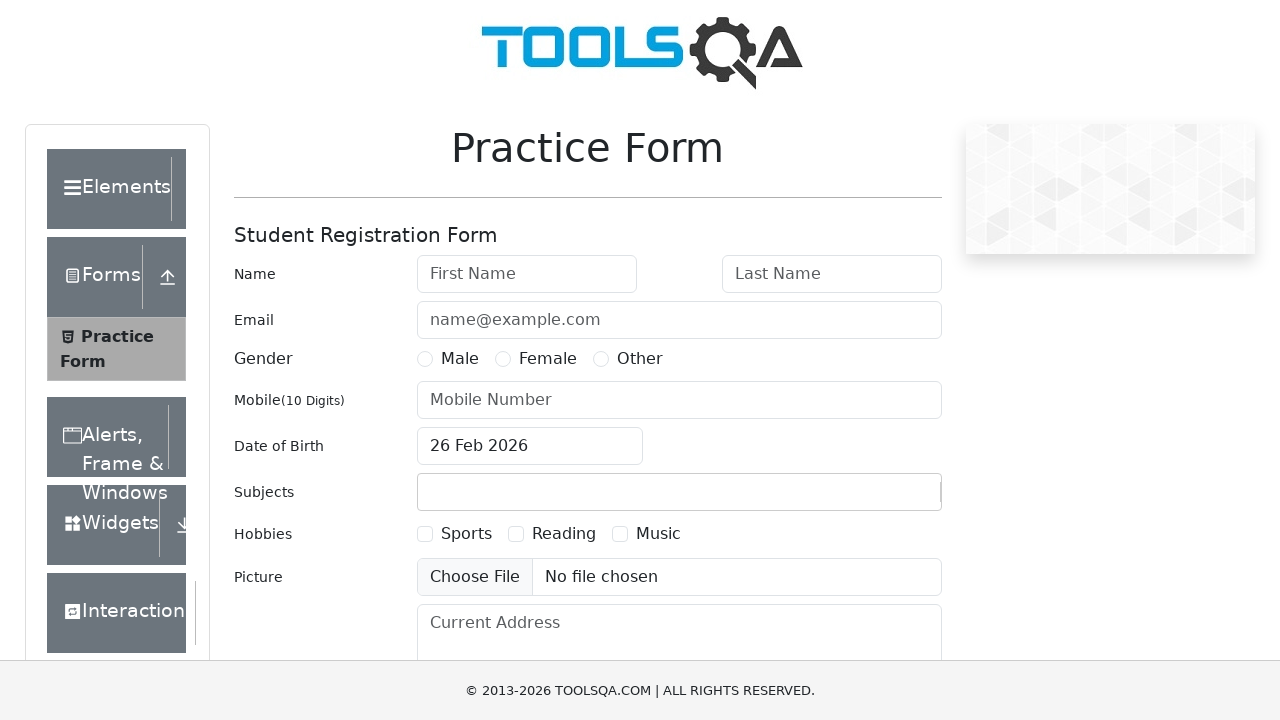

Filled first name field with 'Stepan' on #firstName
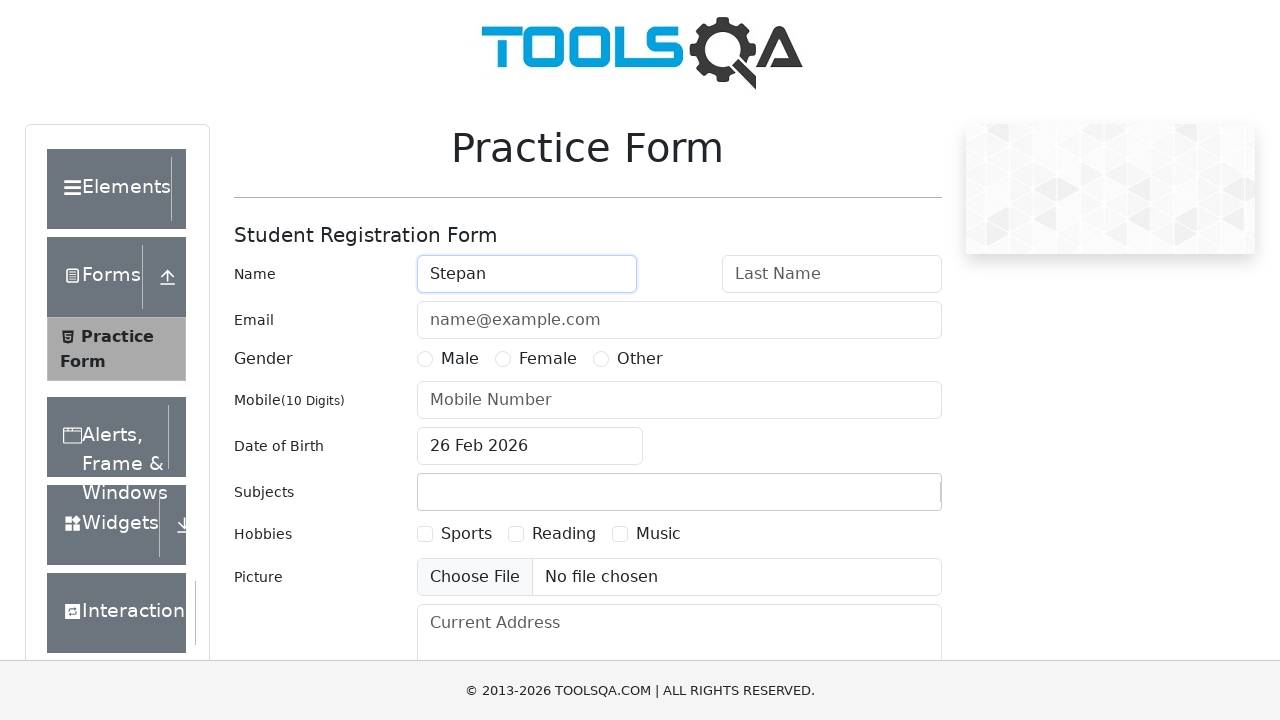

Filled last name field with 'Stransky' on #lastName
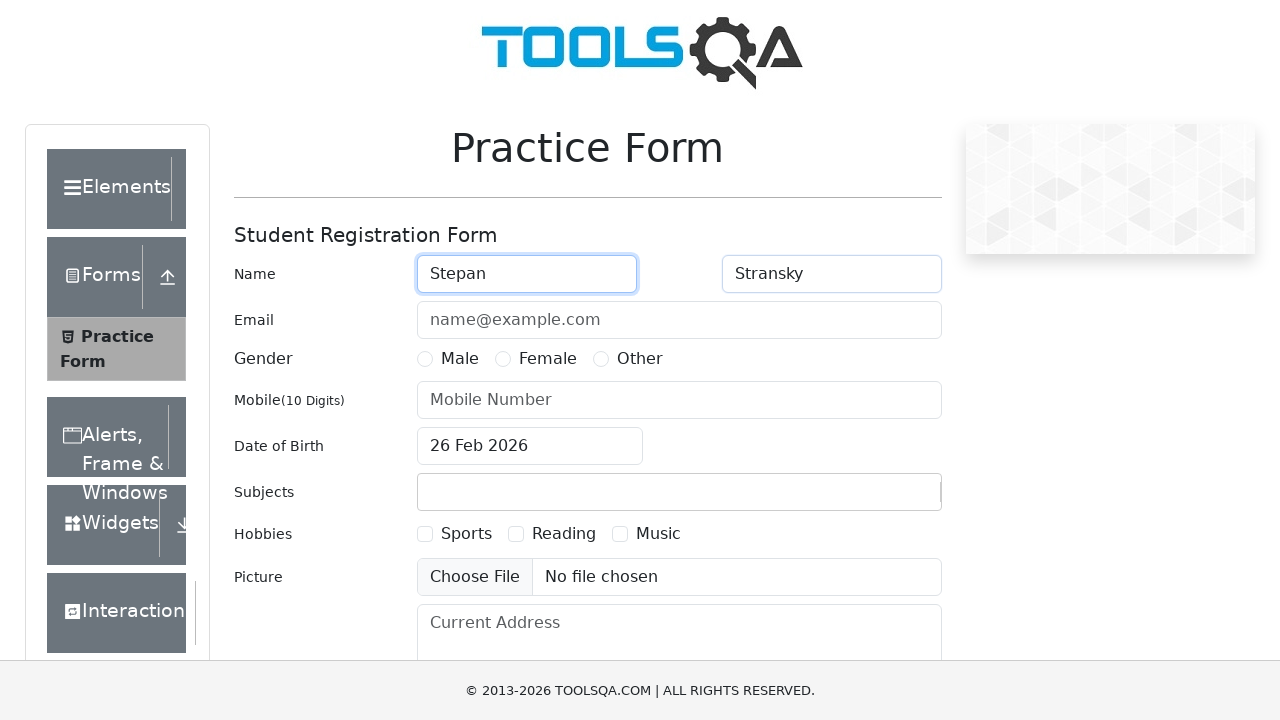

Filled email field with 'stepan@pudy.cz' on #userEmail
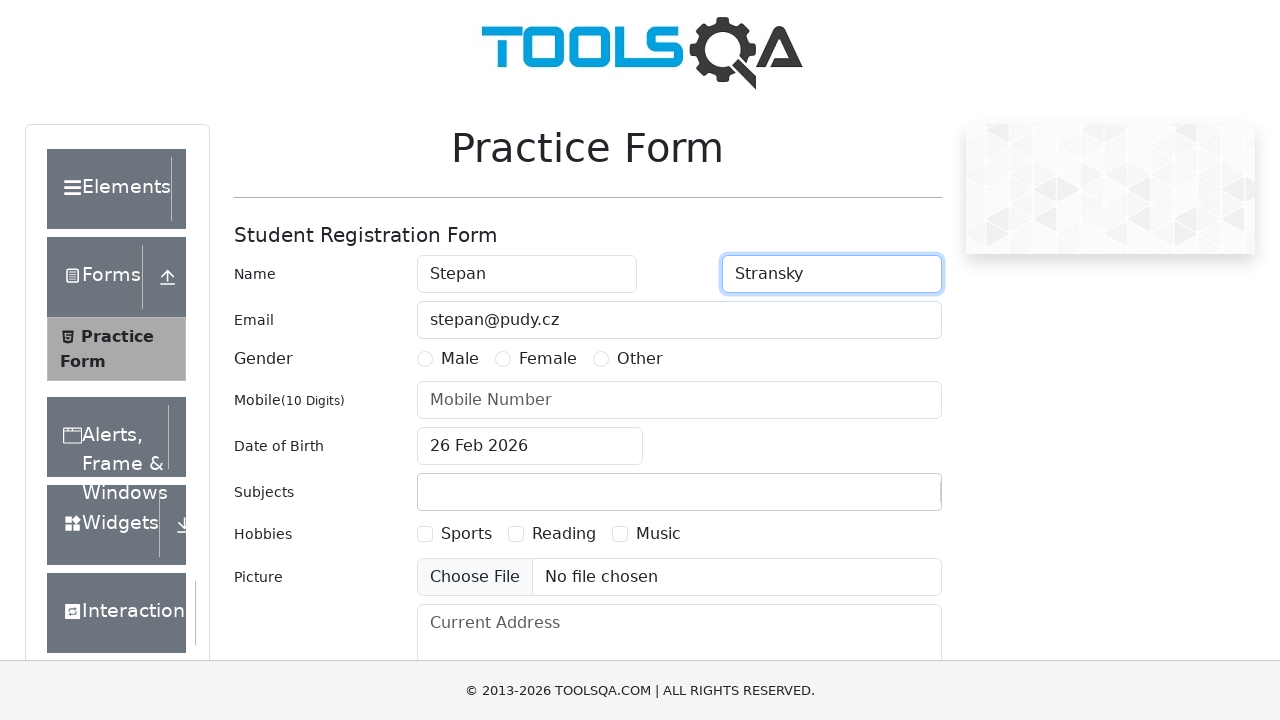

Filled mobile number field with '69 42069420' on #userNumber
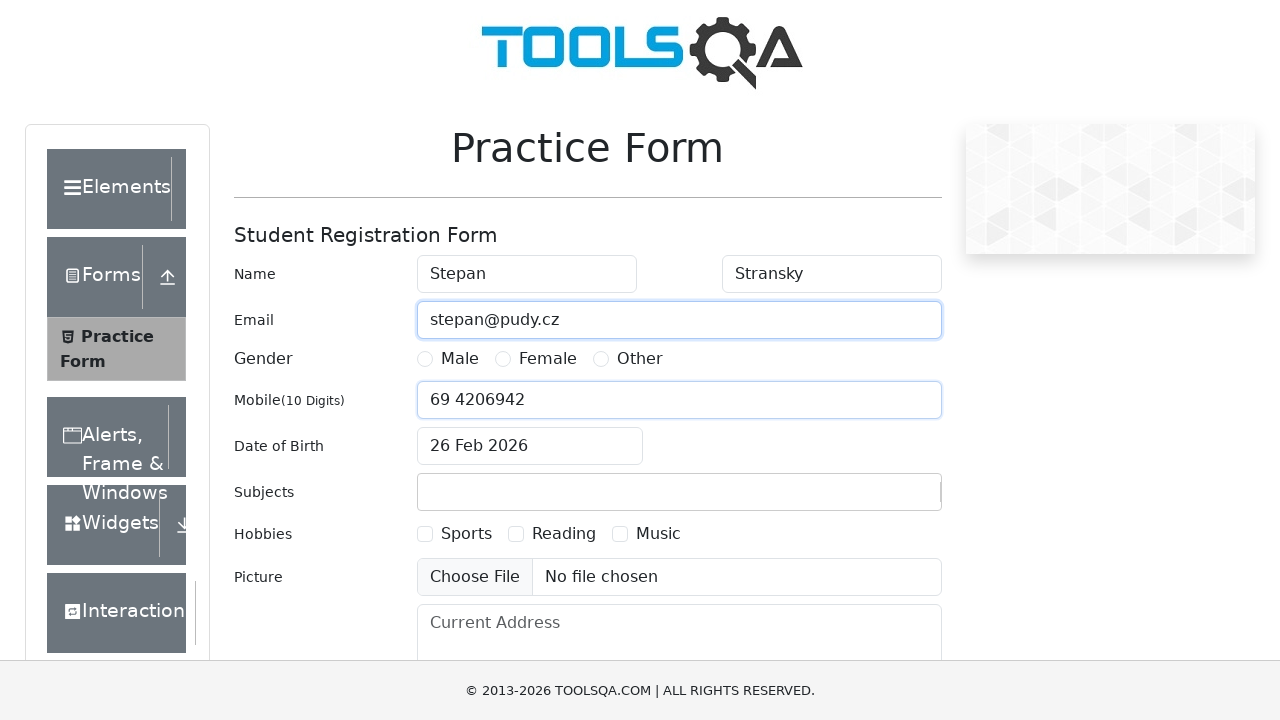

Selected gender radio button option 1 on #gender-radio-1
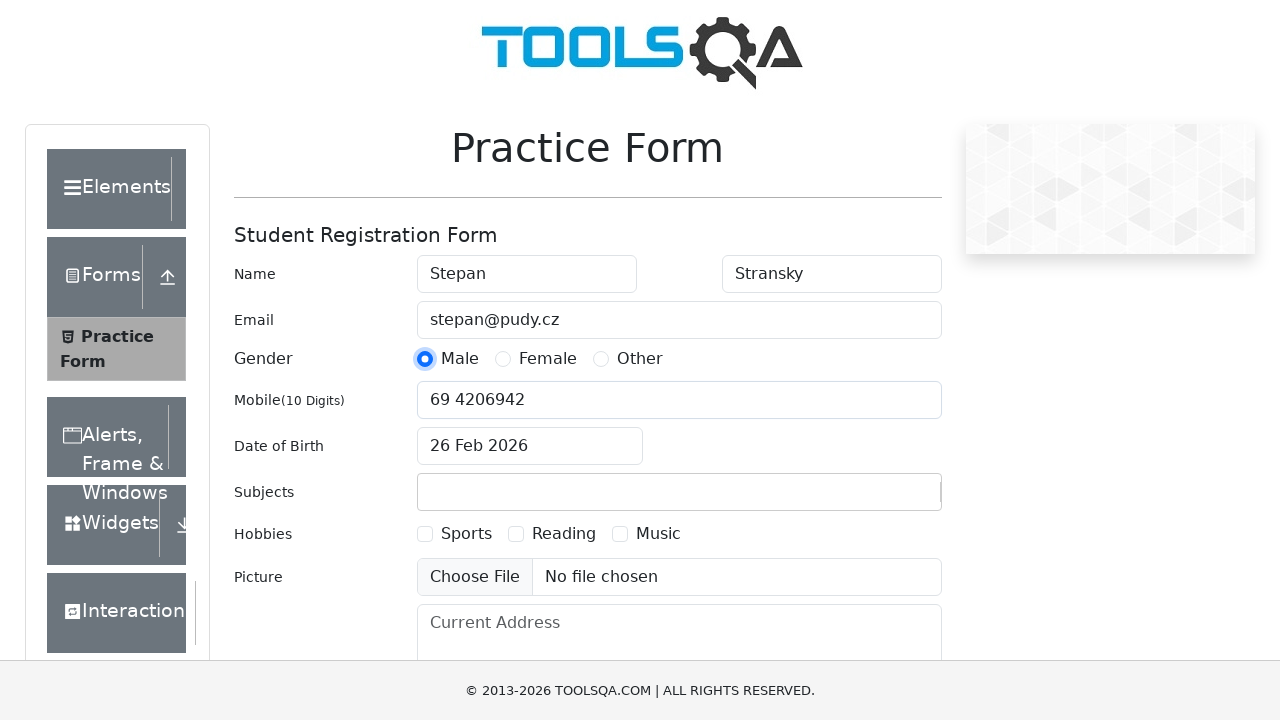

Clicked hobbies checkbox option 1 at (466, 534) on label[for='hobbies-checkbox-1']
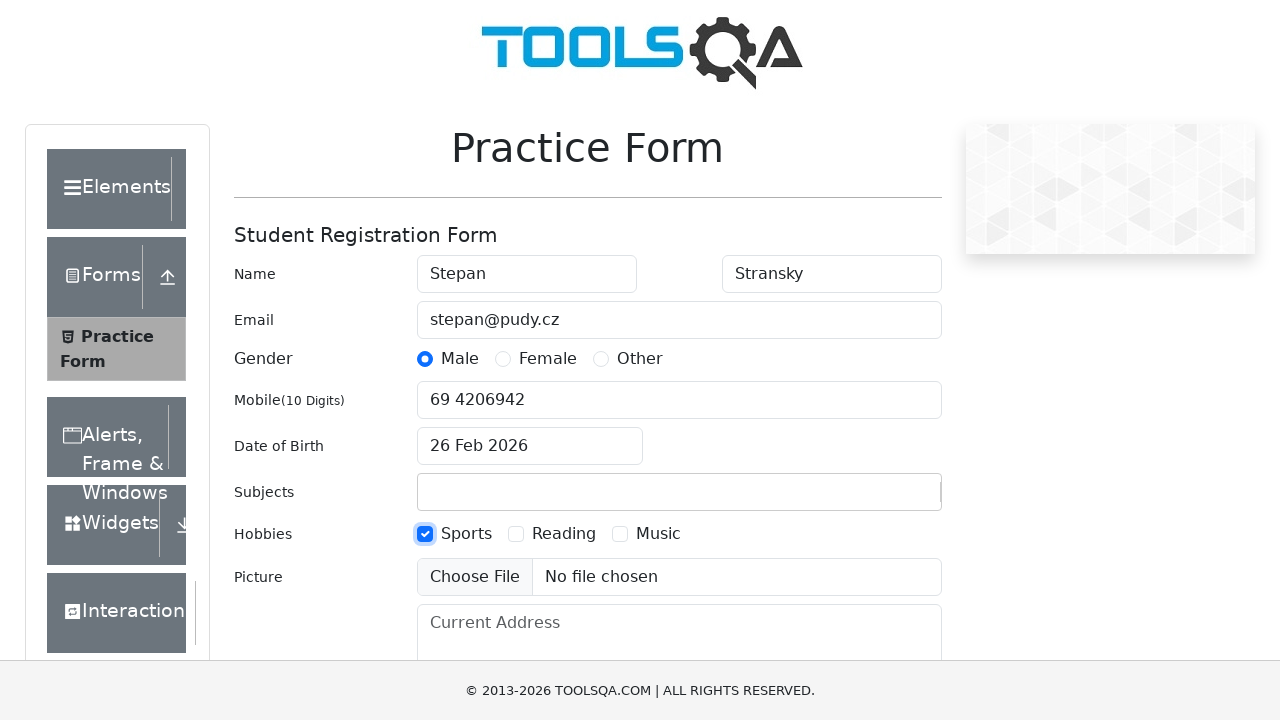

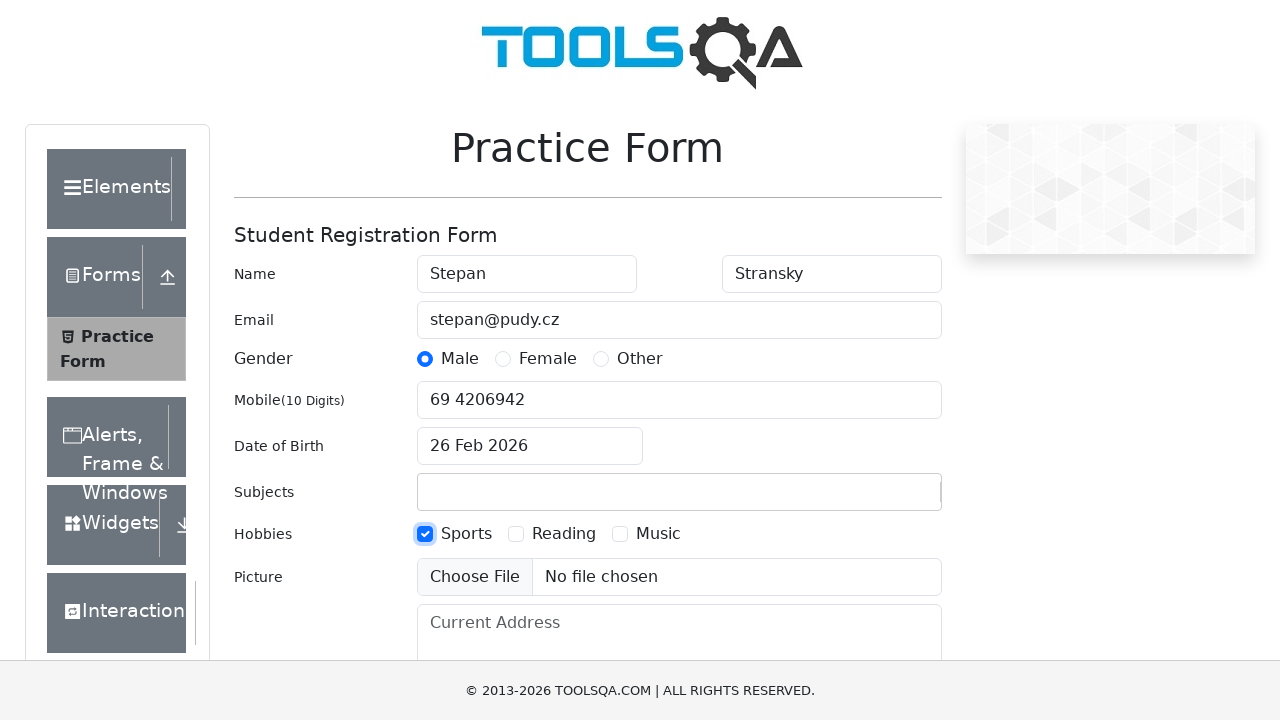